Tests dynamic loading by clicking start button and verifying "Hello World!" text appears after a short wait

Starting URL: https://automationfc.github.io/dynamic-loading/

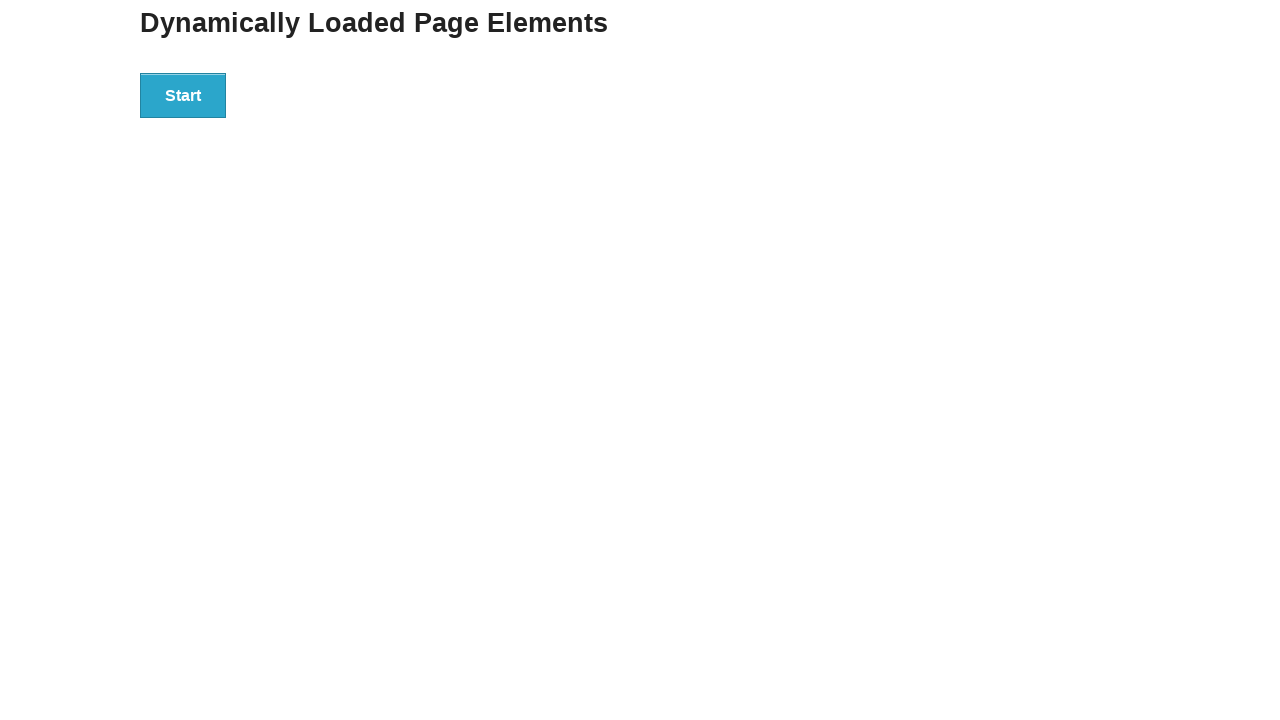

Navigated to dynamic loading test page
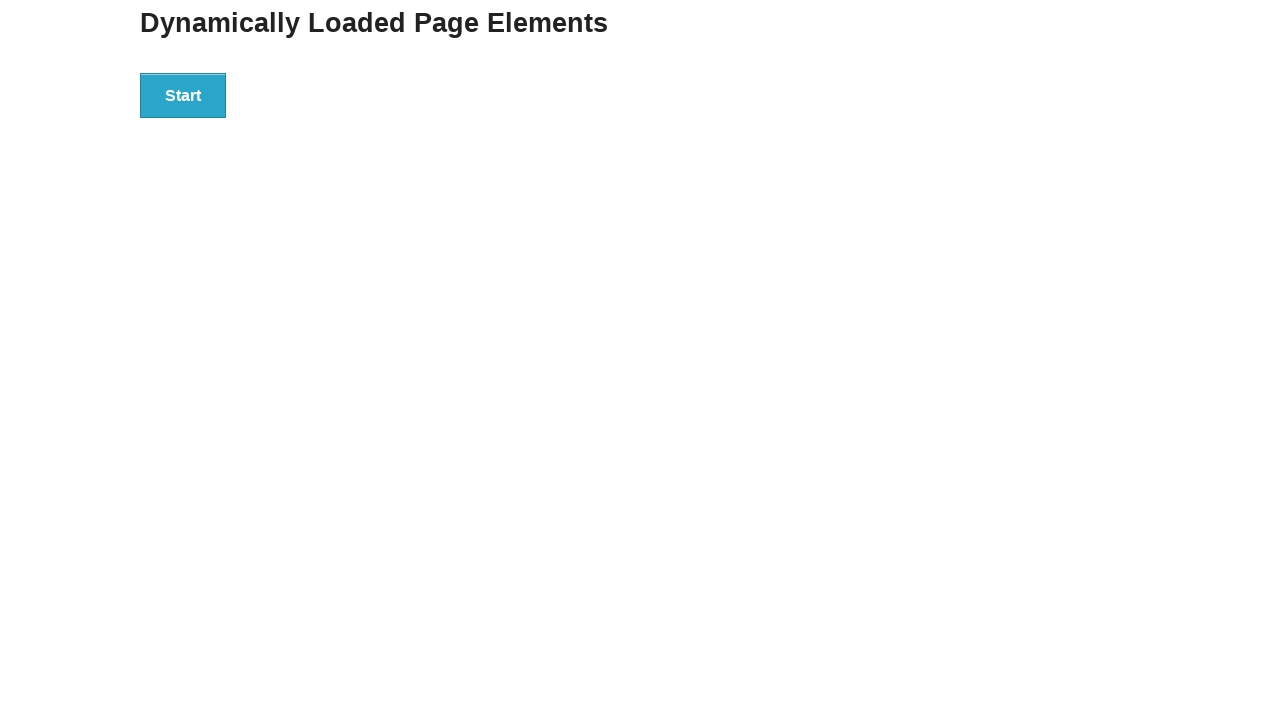

Clicked start button to initiate dynamic loading at (183, 95) on div#start > button
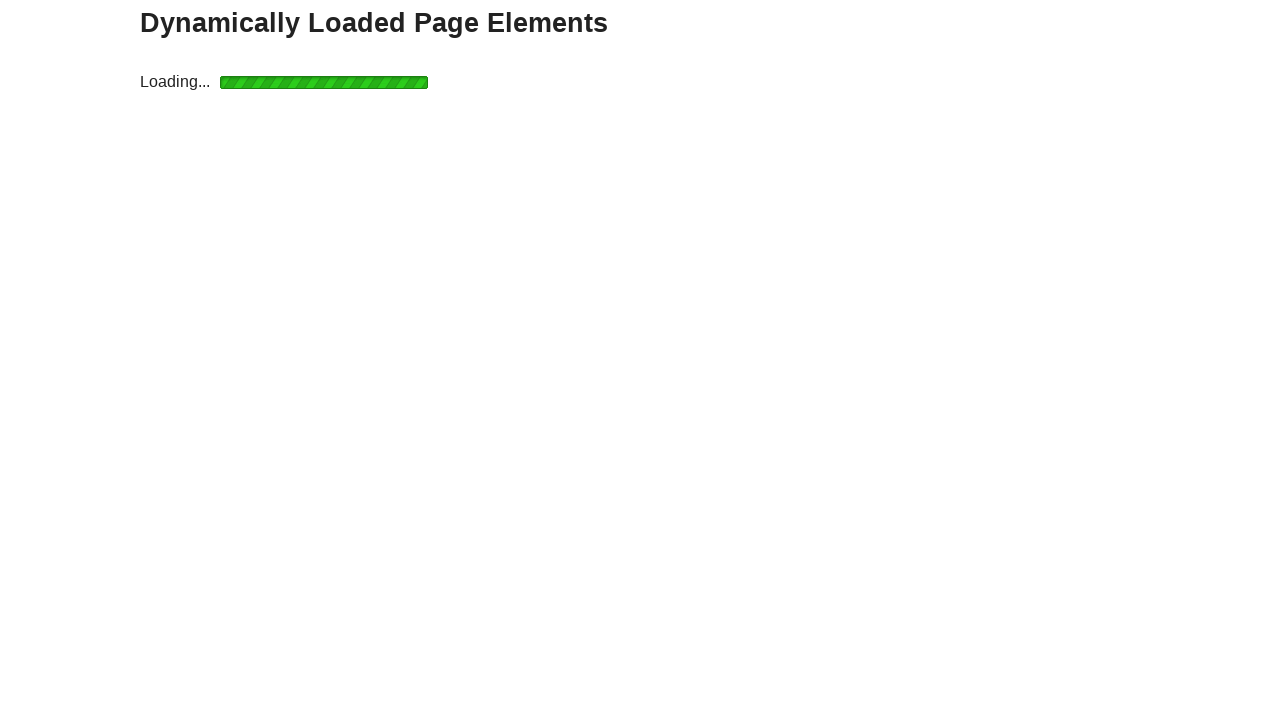

Waited for 'Hello World!' text to appear
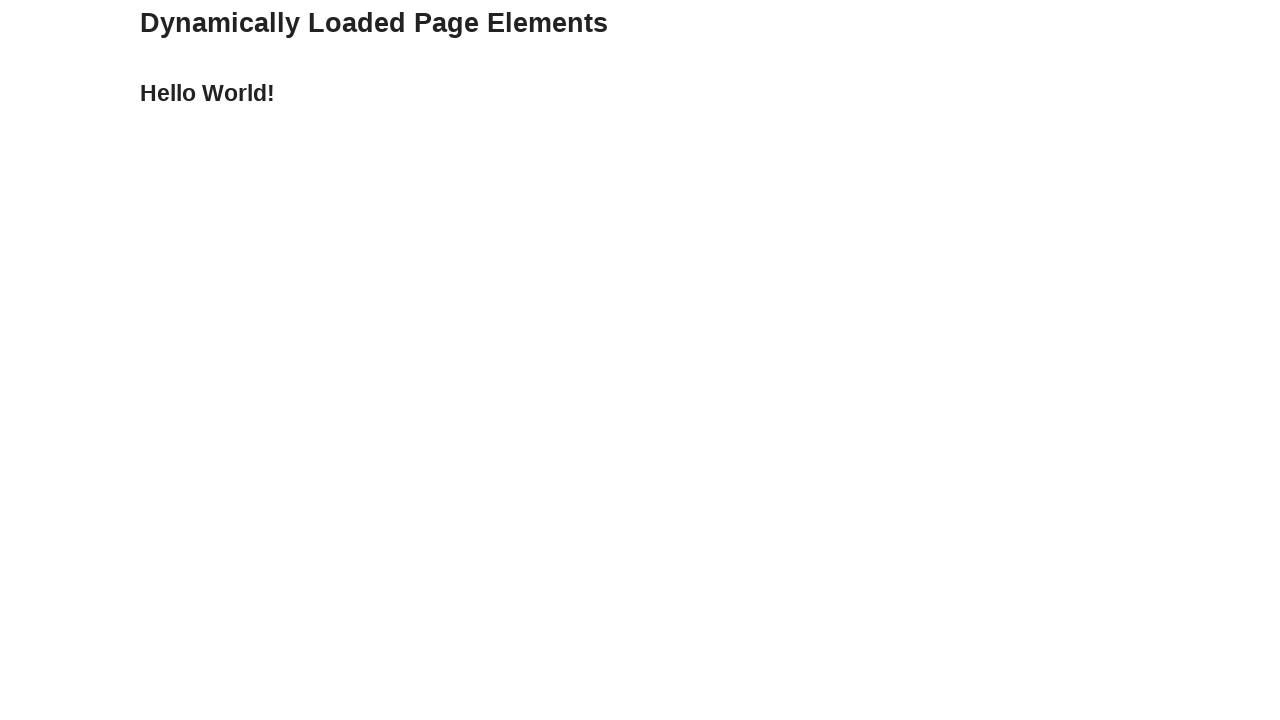

Verified 'Hello World!' text is displayed correctly
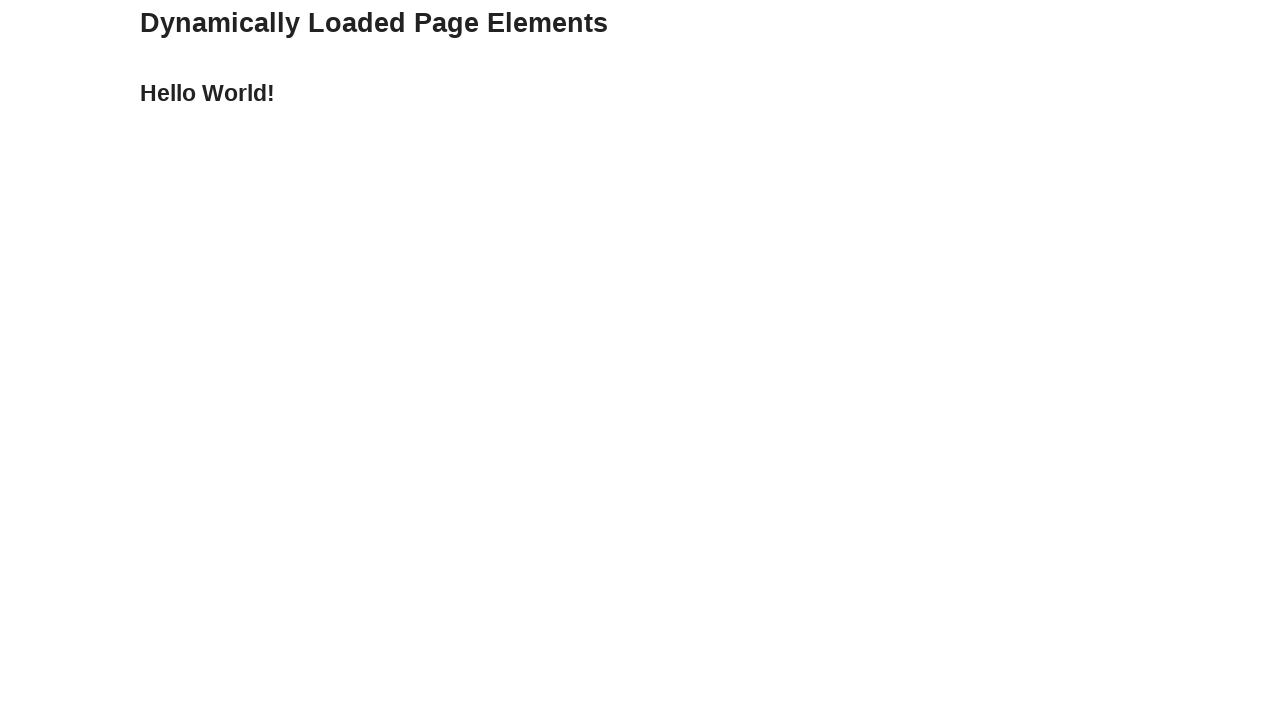

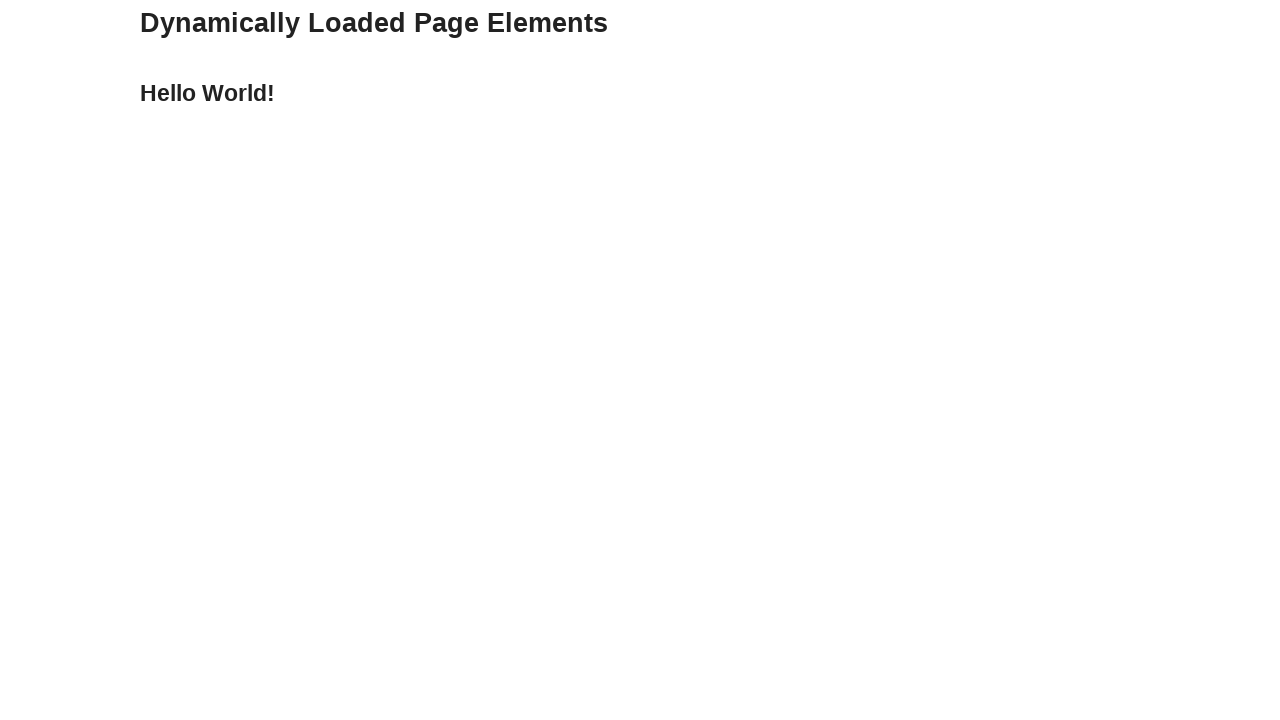